Tests clicking a blue button that triggers a sequence of two alert dialogs, accepting the first one which then shows a second alert

Starting URL: https://kristinek.github.io/site/examples/alerts_popups

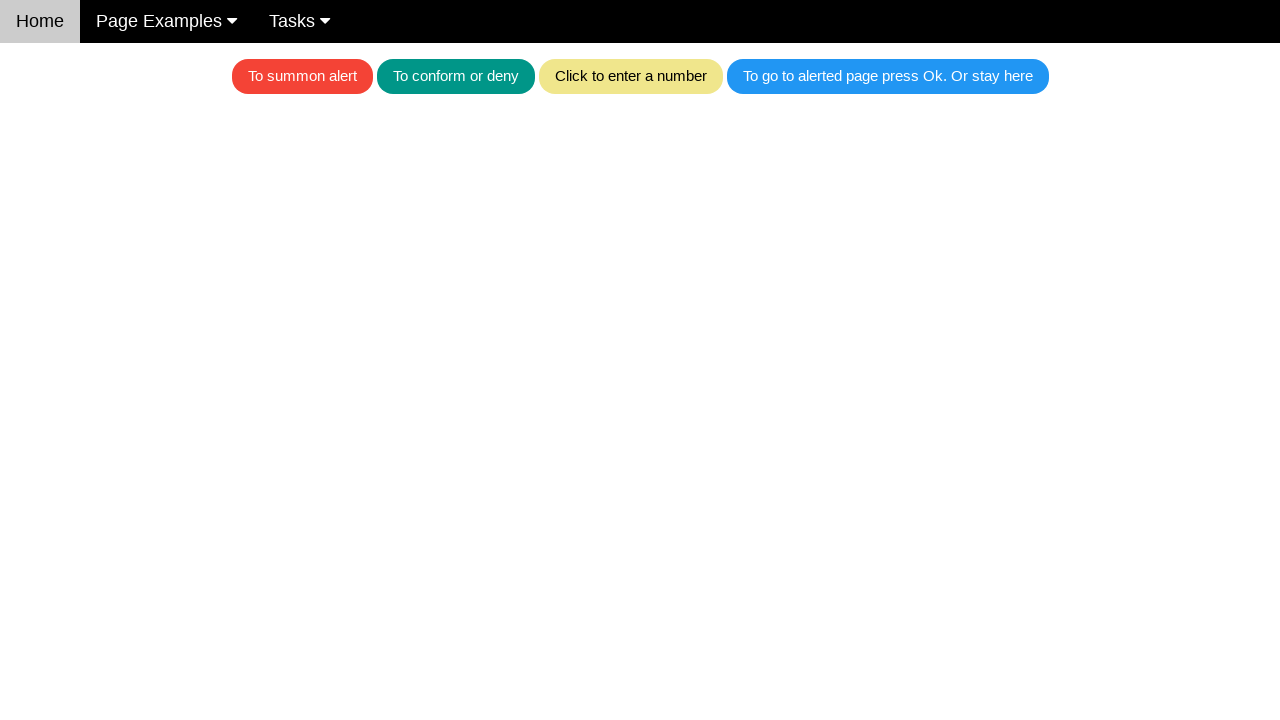

Set up dialog handler to accept alerts
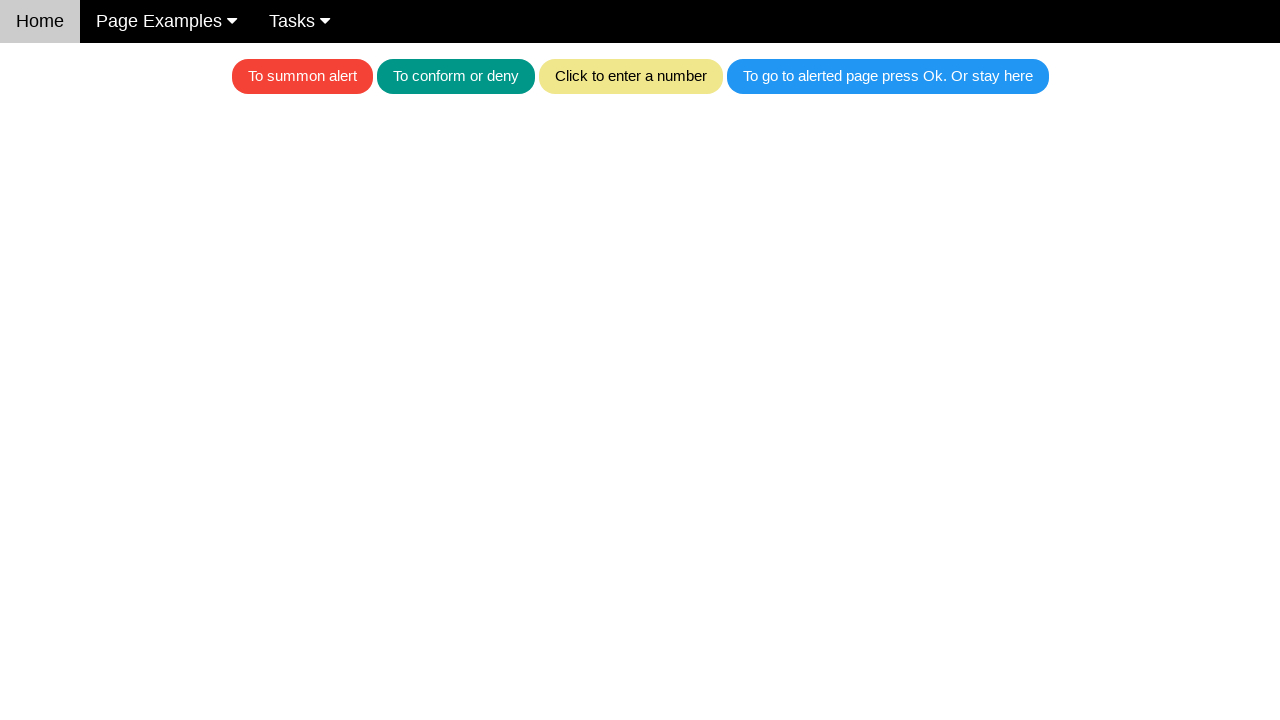

Clicked the blue button to trigger alert dialogs at (888, 76) on .w3-blue
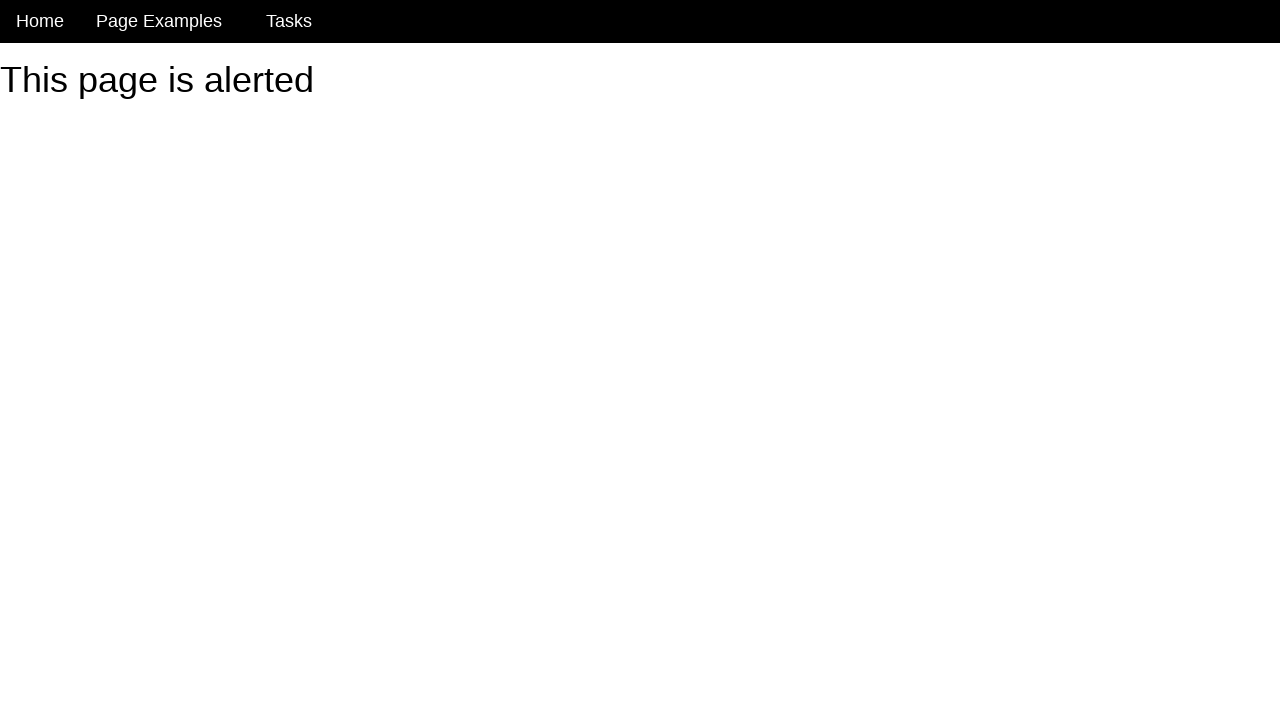

Waited for dialogs to be processed
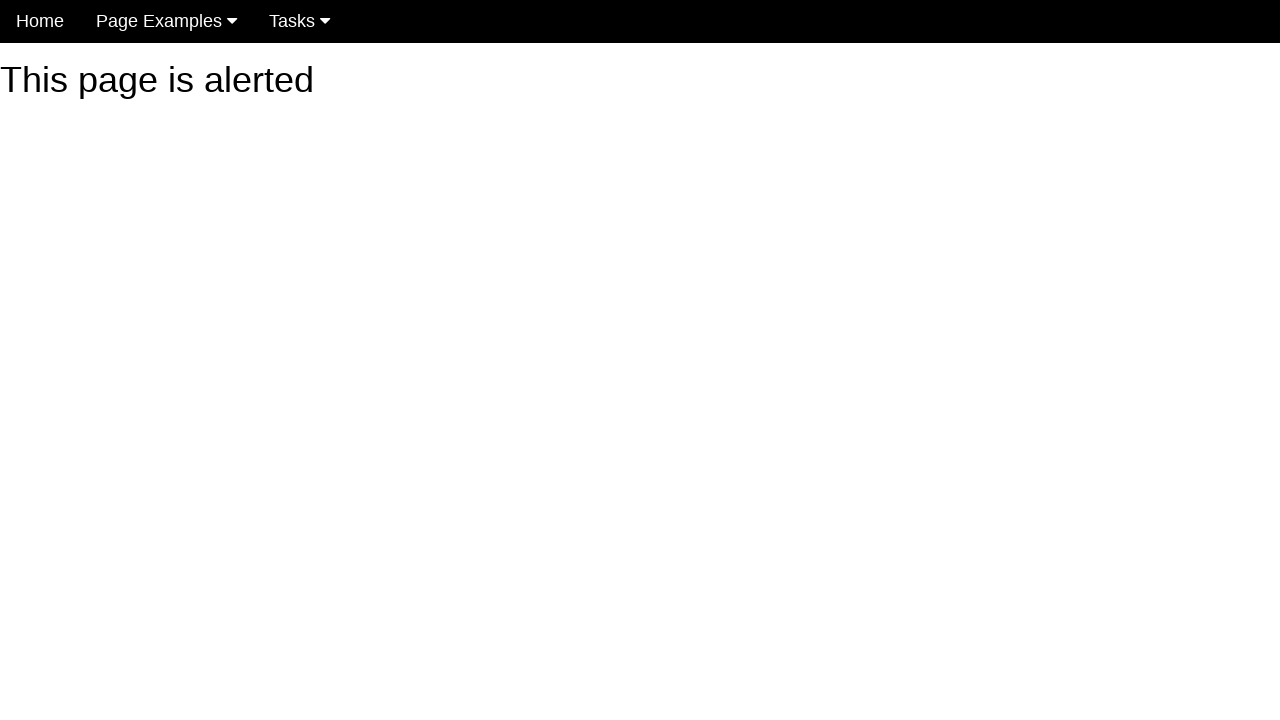

Verified that at least one alert dialog was shown and accepted
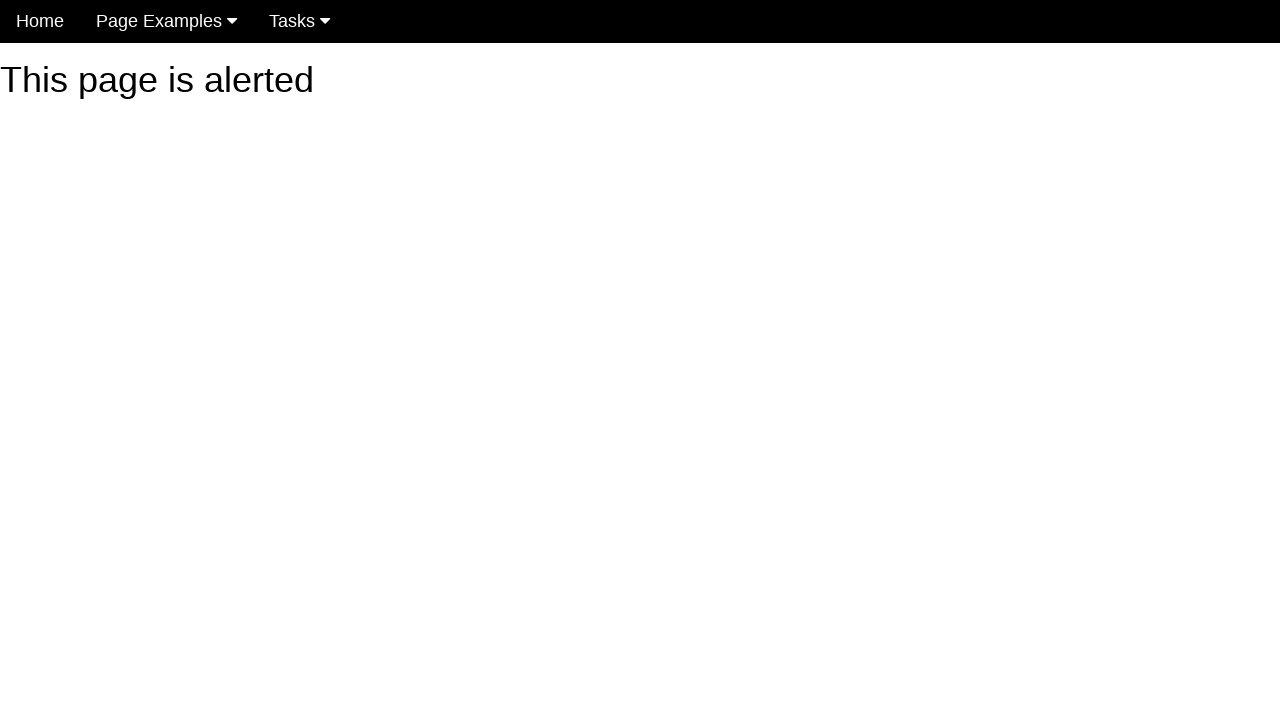

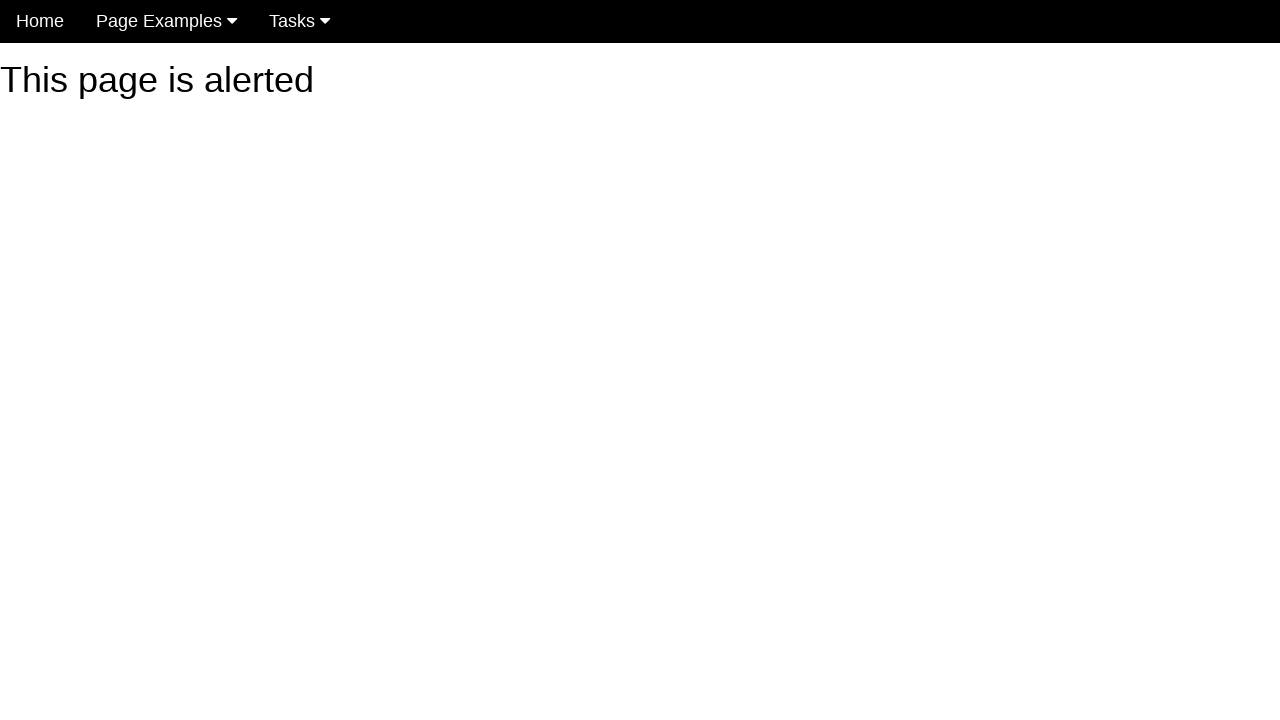